Tests a basic web form by entering text into a text box and clicking a submit button, then verifying a message appears

Starting URL: https://www.selenium.dev/selenium/web/web-form.html

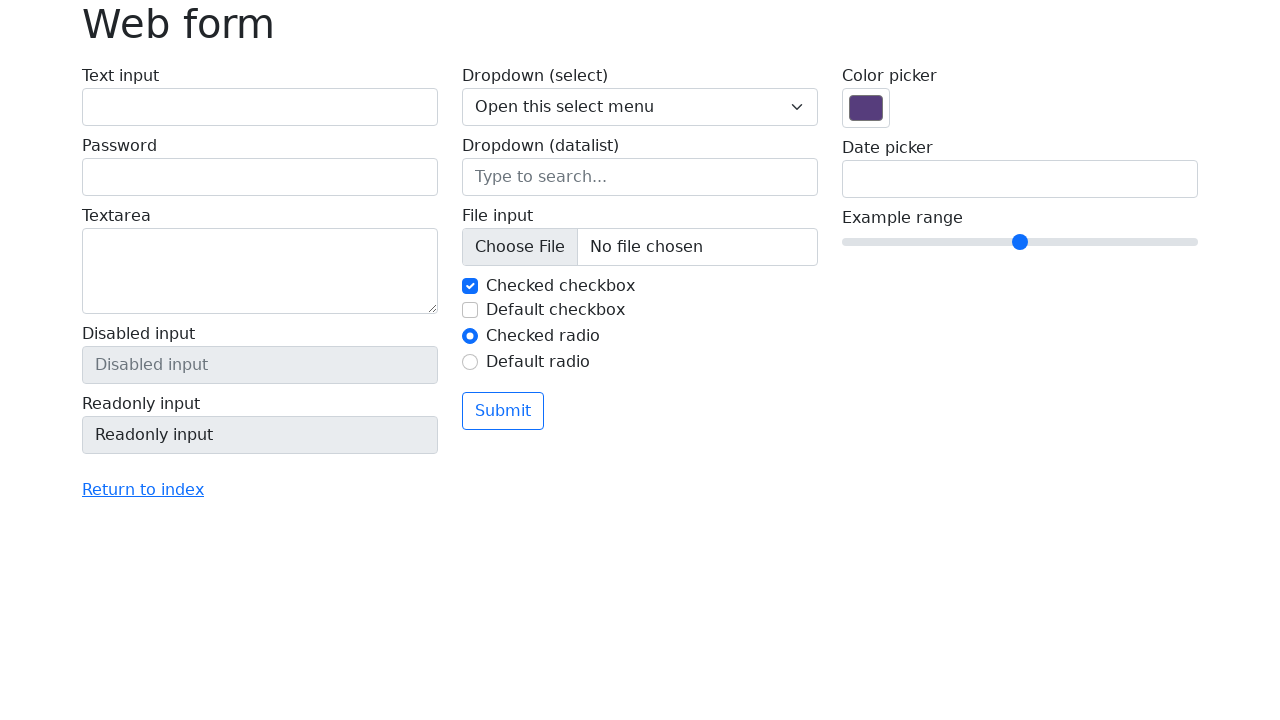

Filled text box with 'Selenium' on input[name='my-text']
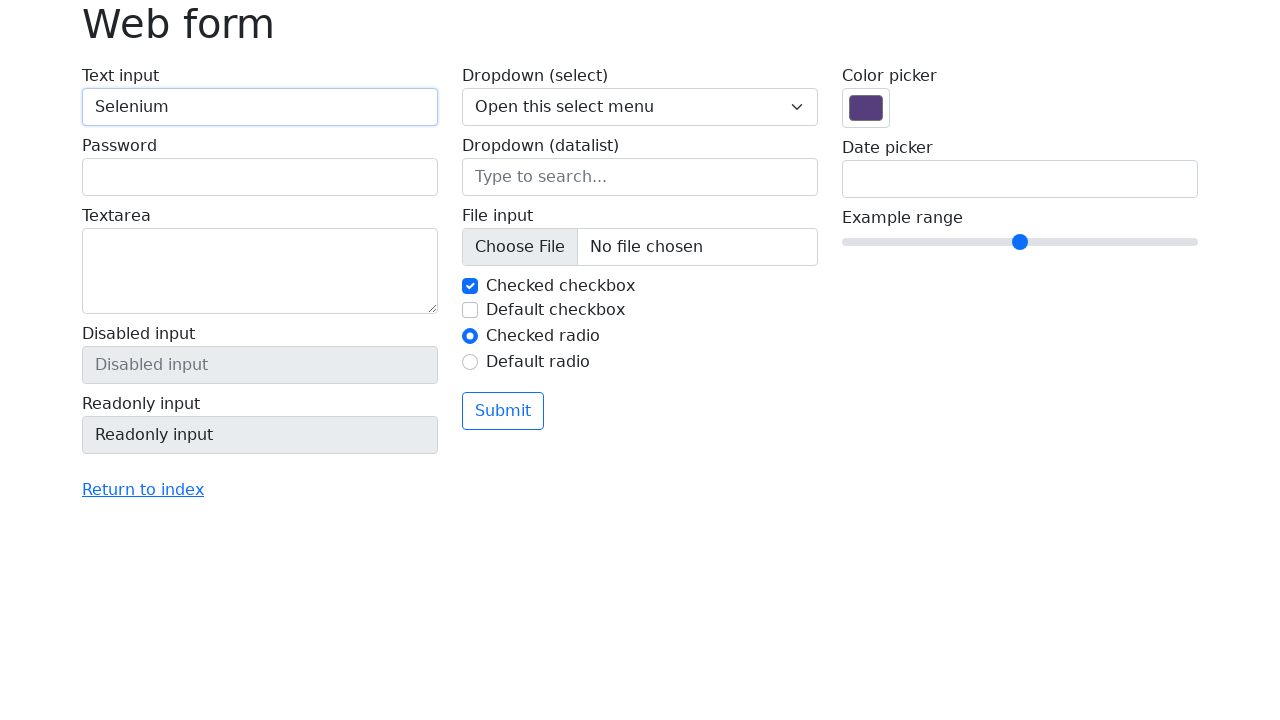

Clicked submit button at (503, 411) on button
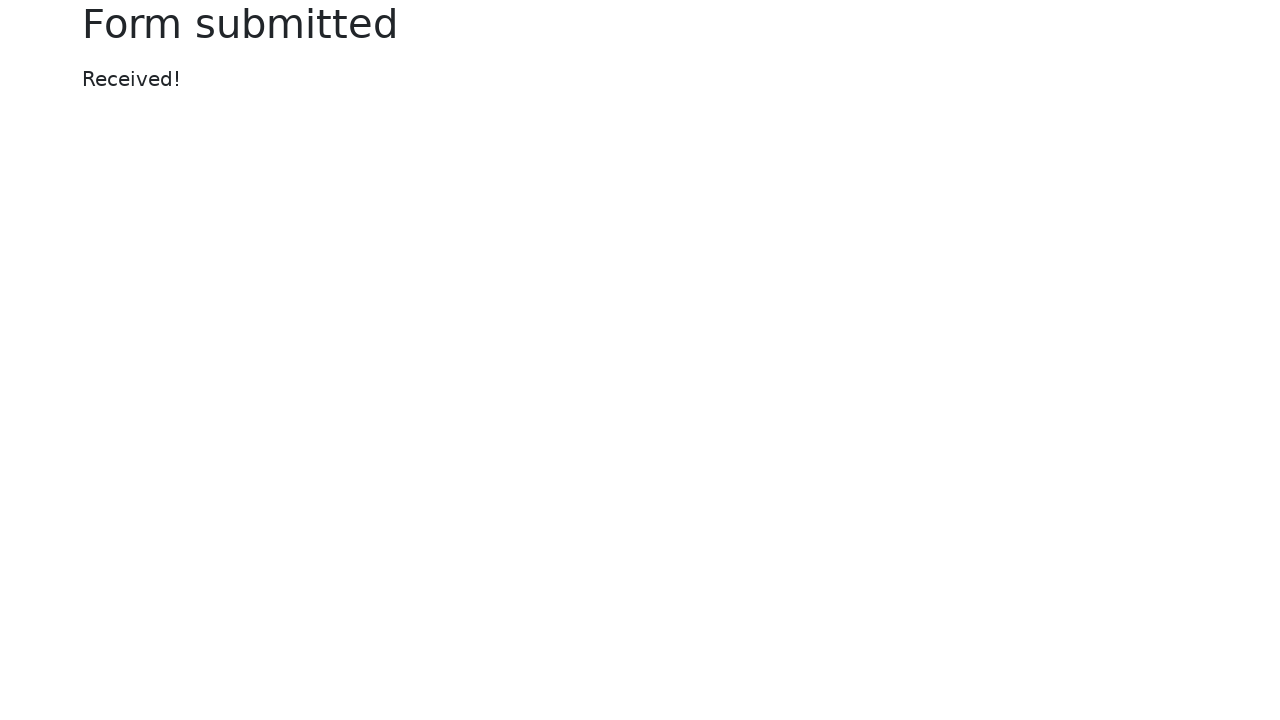

Message element appeared on page
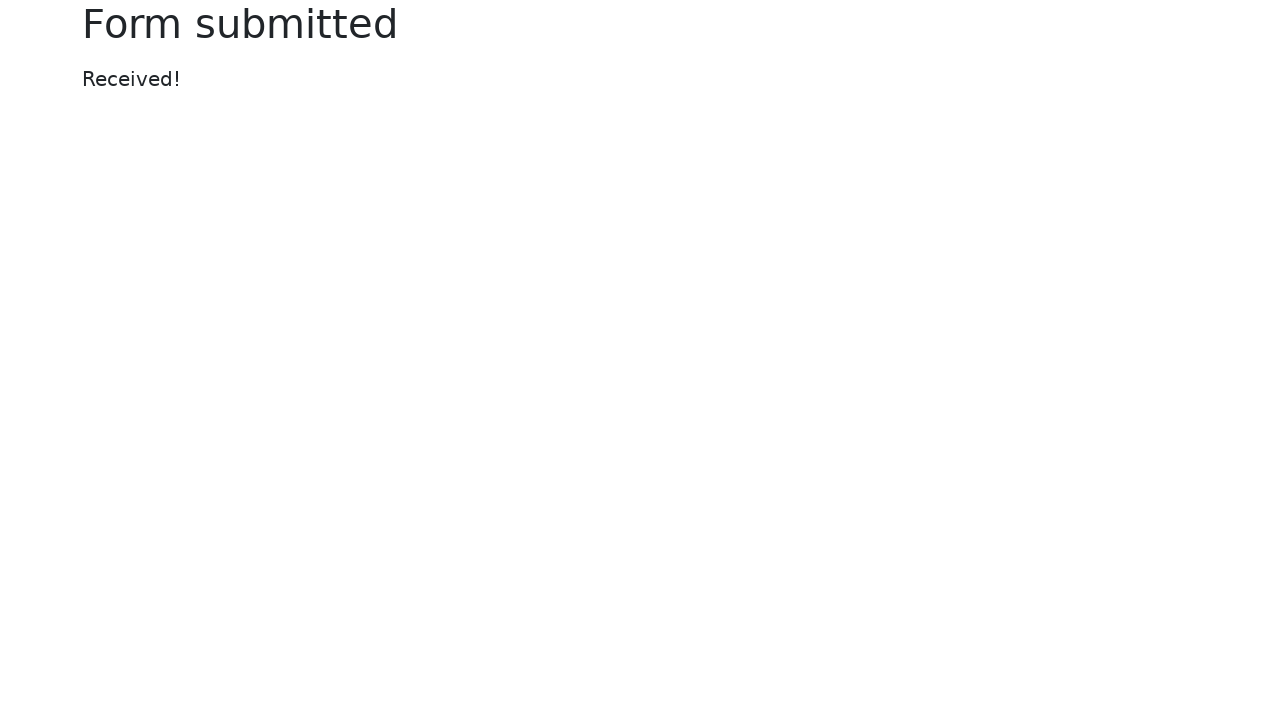

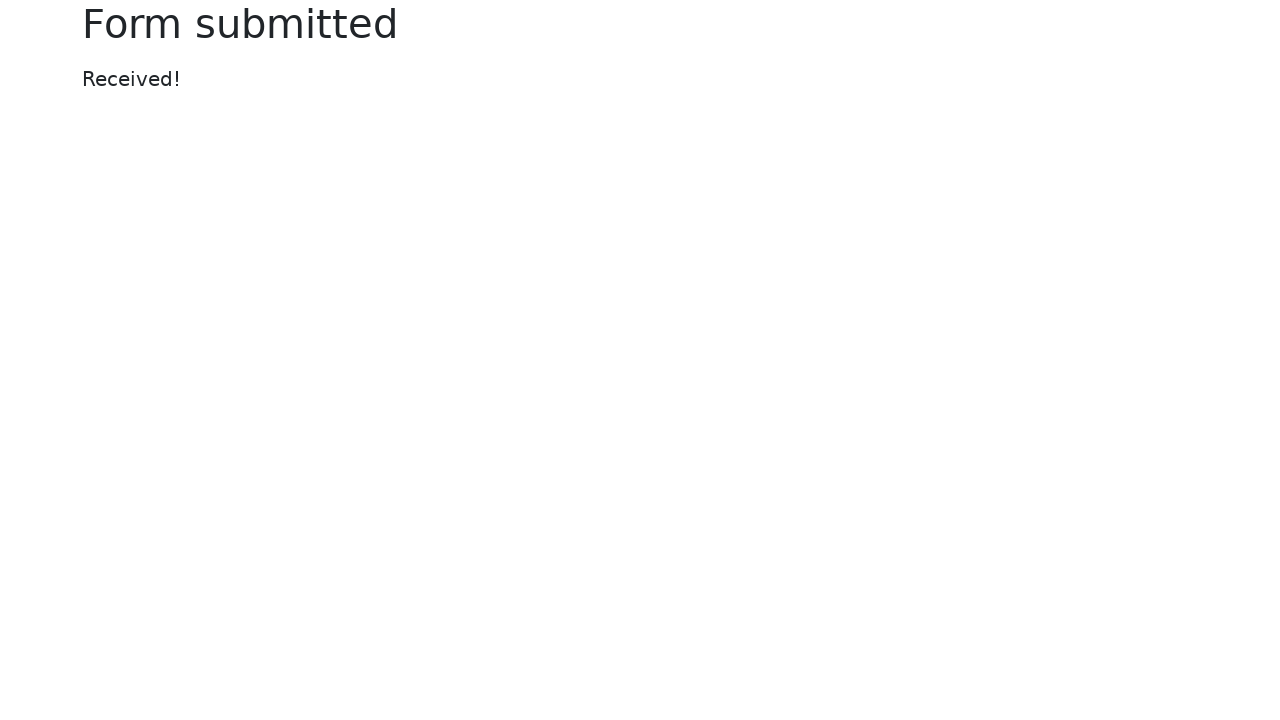